Tests JavaScript alert handling by triggering alerts and confirm dialogs on the page

Starting URL: https://the-internet.herokuapp.com/javascript_alerts

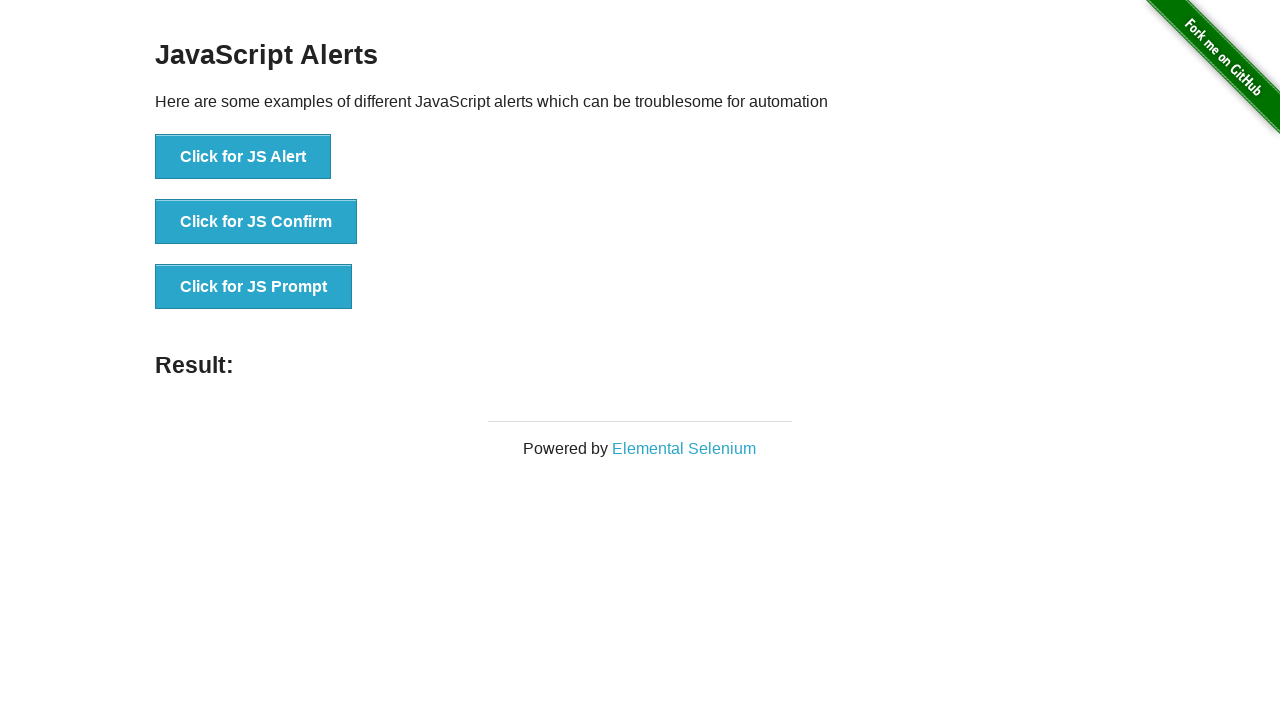

Clicked button to trigger JavaScript alert at (243, 157) on xpath=//button[text()='Click for JS Alert']
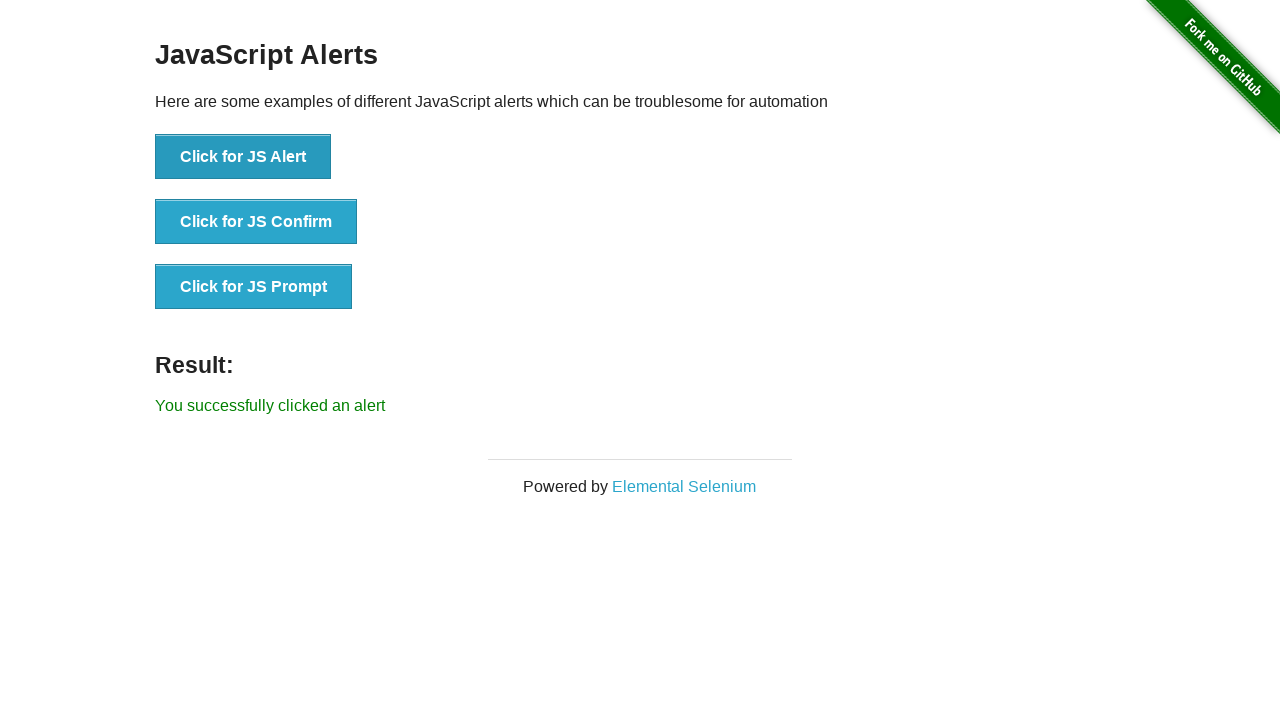

Set up dialog handler to accept alerts
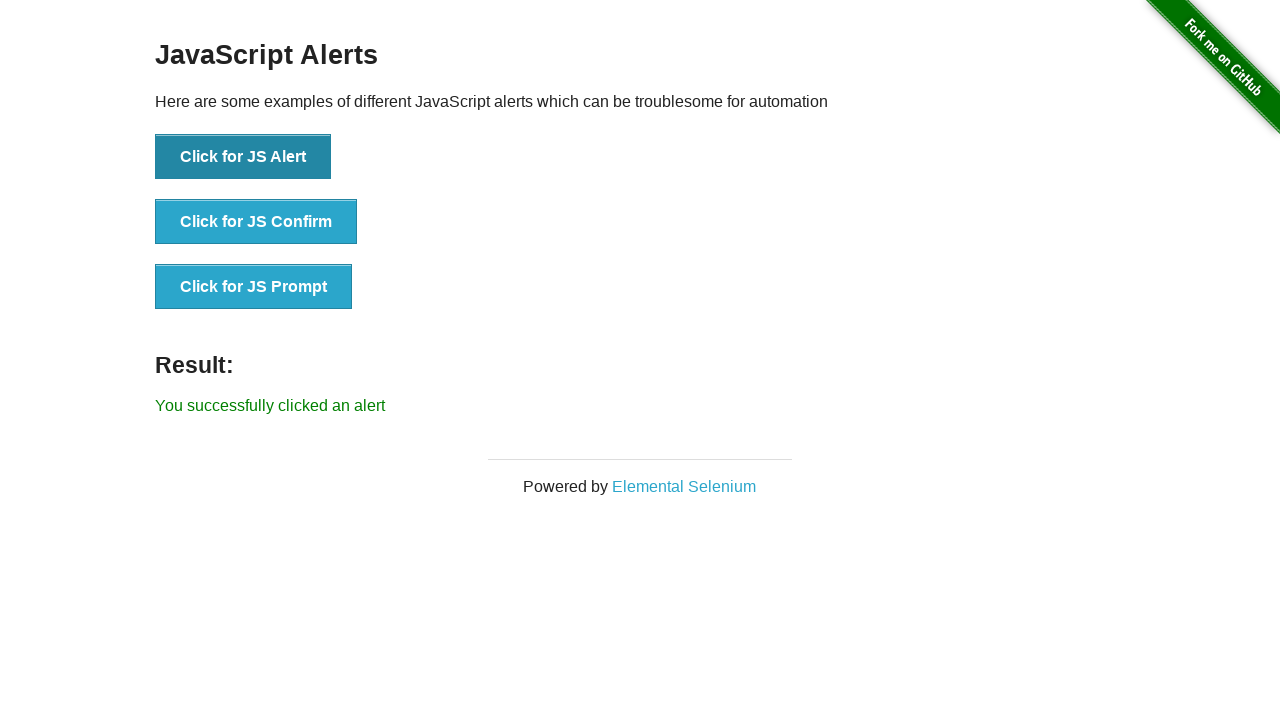

Clicked button to trigger JavaScript confirm dialog at (256, 222) on xpath=//button[text()='Click for JS Confirm']
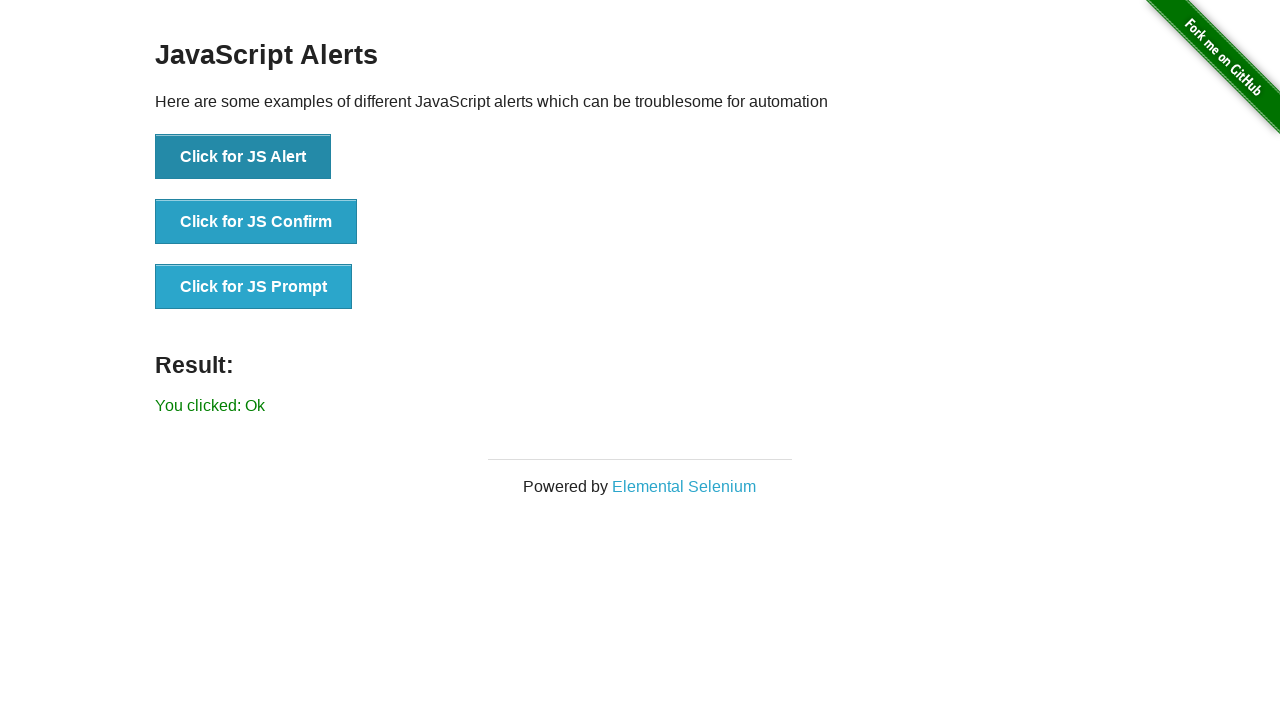

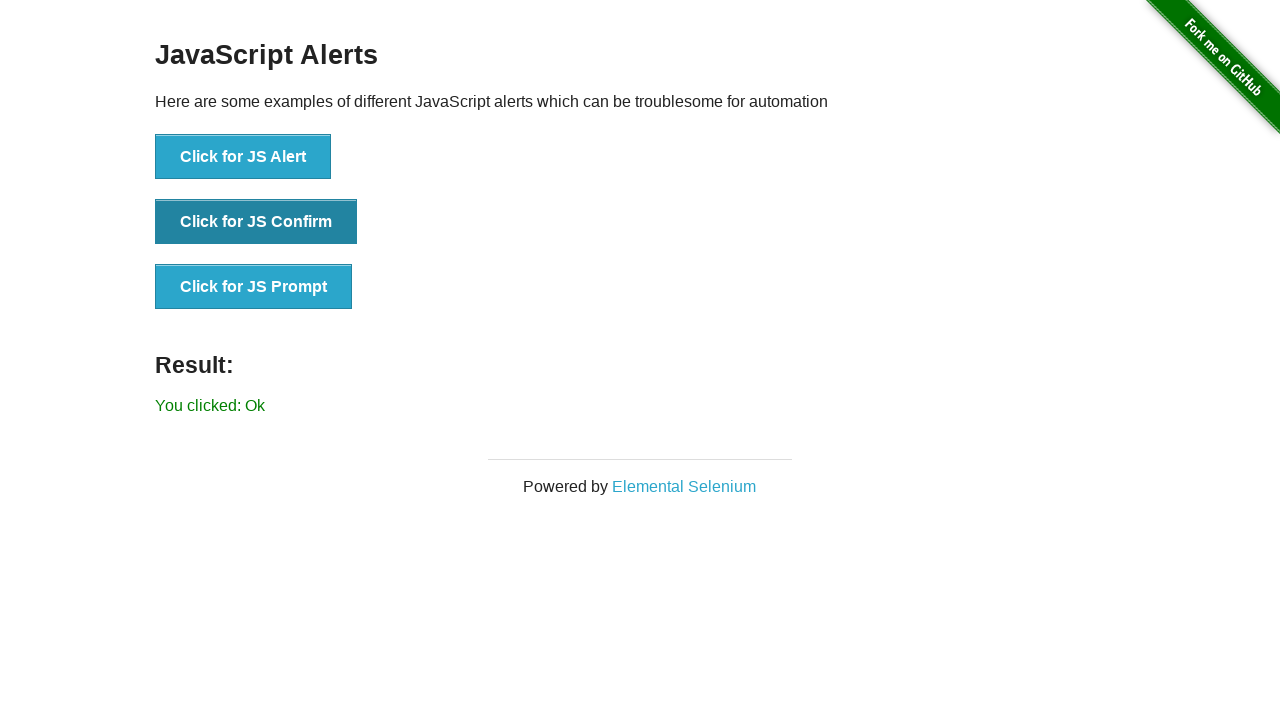